Tests dynamic controls by clicking Remove/Add buttons for checkbox and Enable/Disable buttons for text input with explicit waits

Starting URL: https://the-internet.herokuapp.com/dynamic_controls

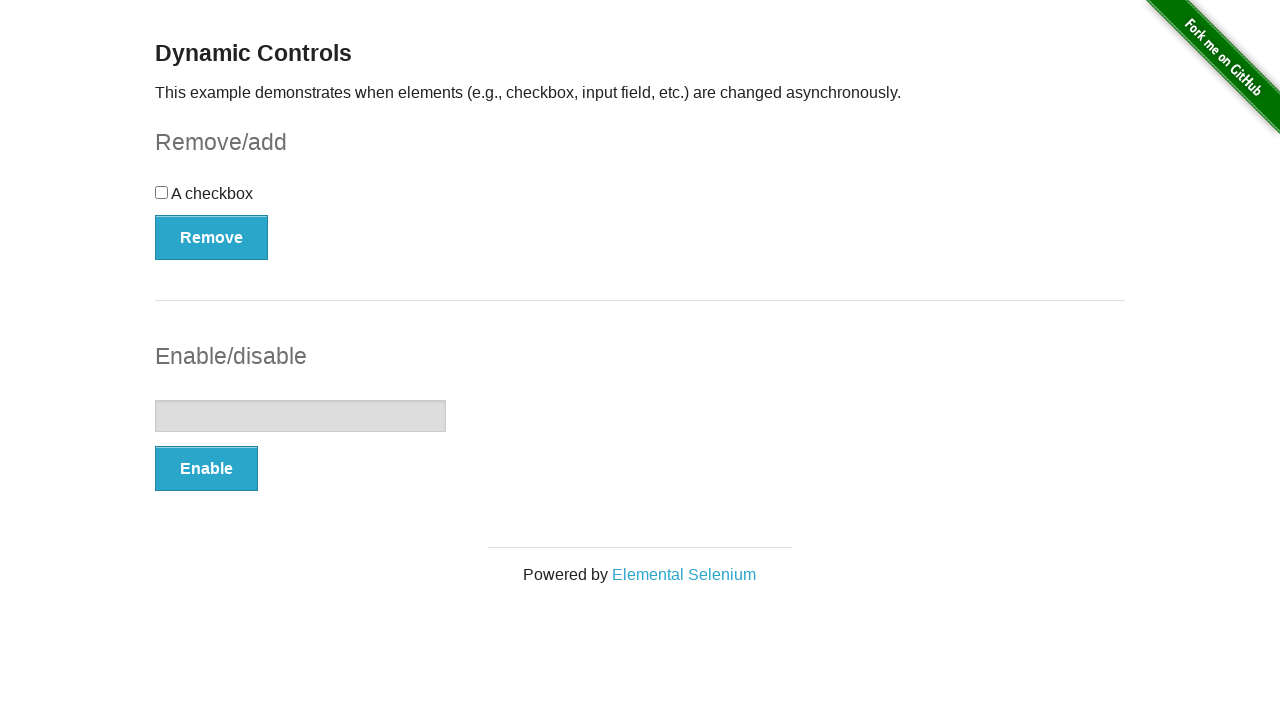

Clicked Remove button for checkbox at (212, 237) on button:has-text('Remove')
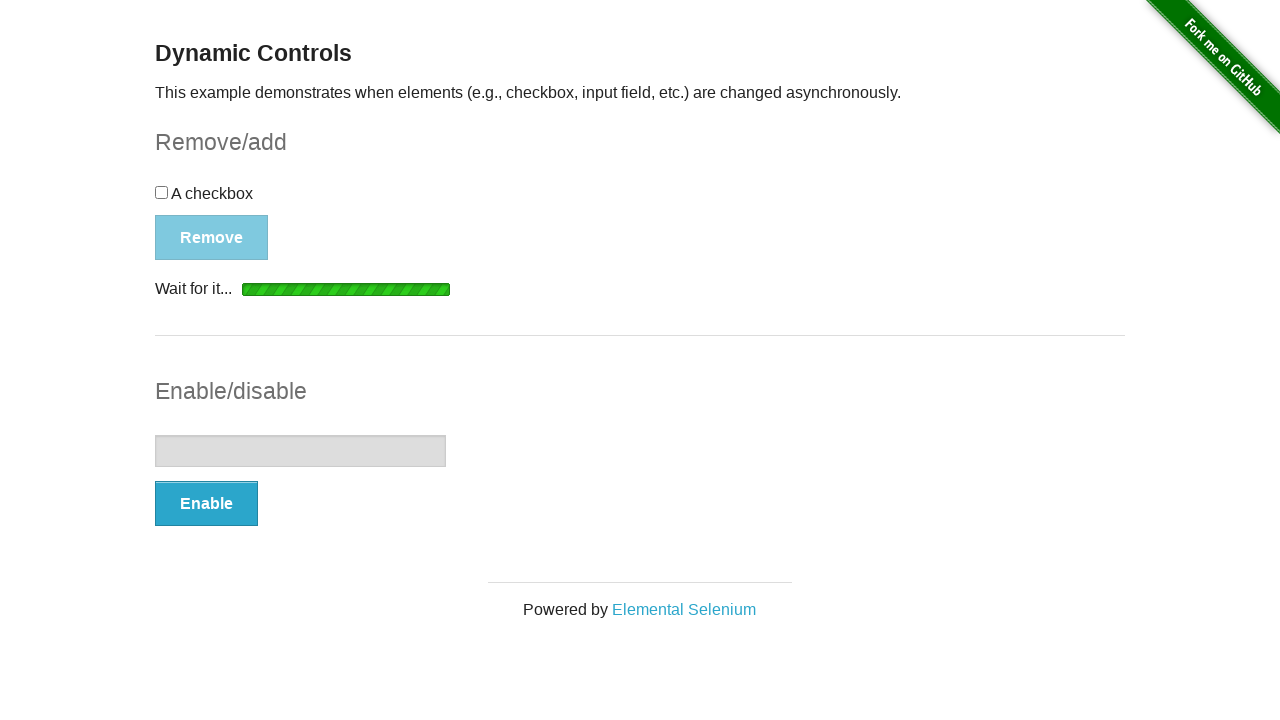

Checkbox removed - 'It's gone!' message appeared
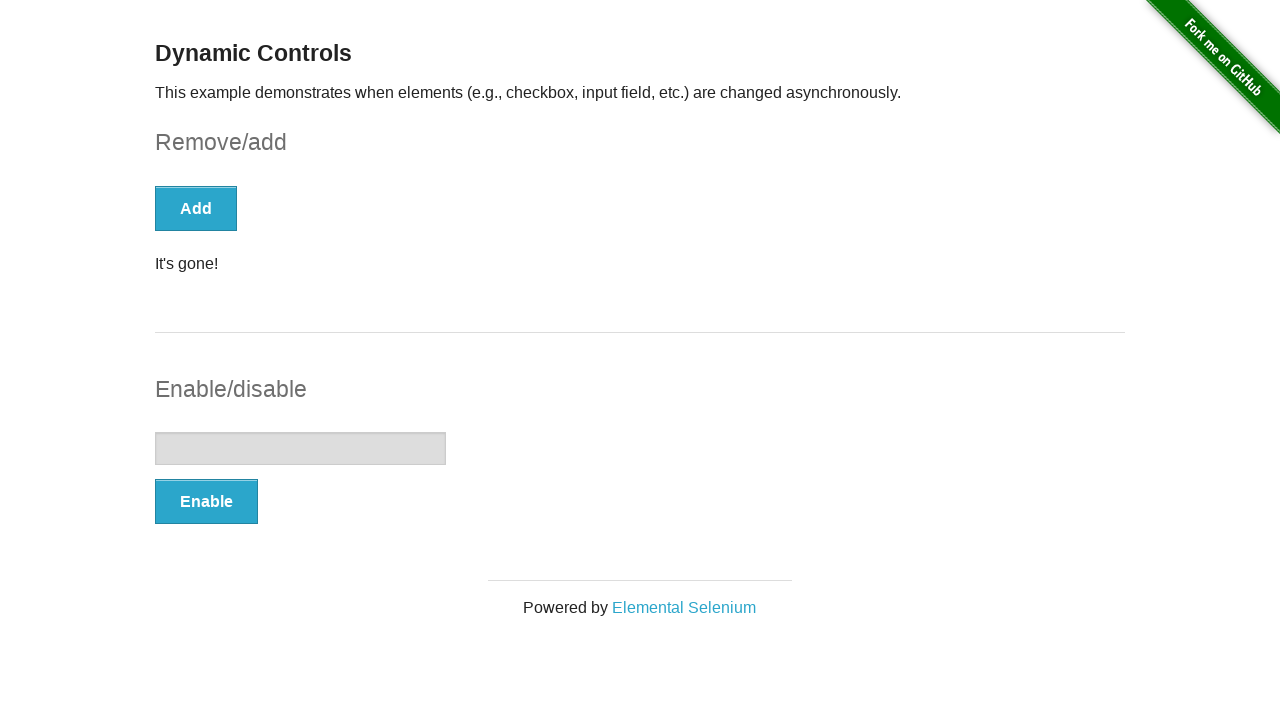

Clicked Add button to restore checkbox at (196, 208) on button:has-text('Add')
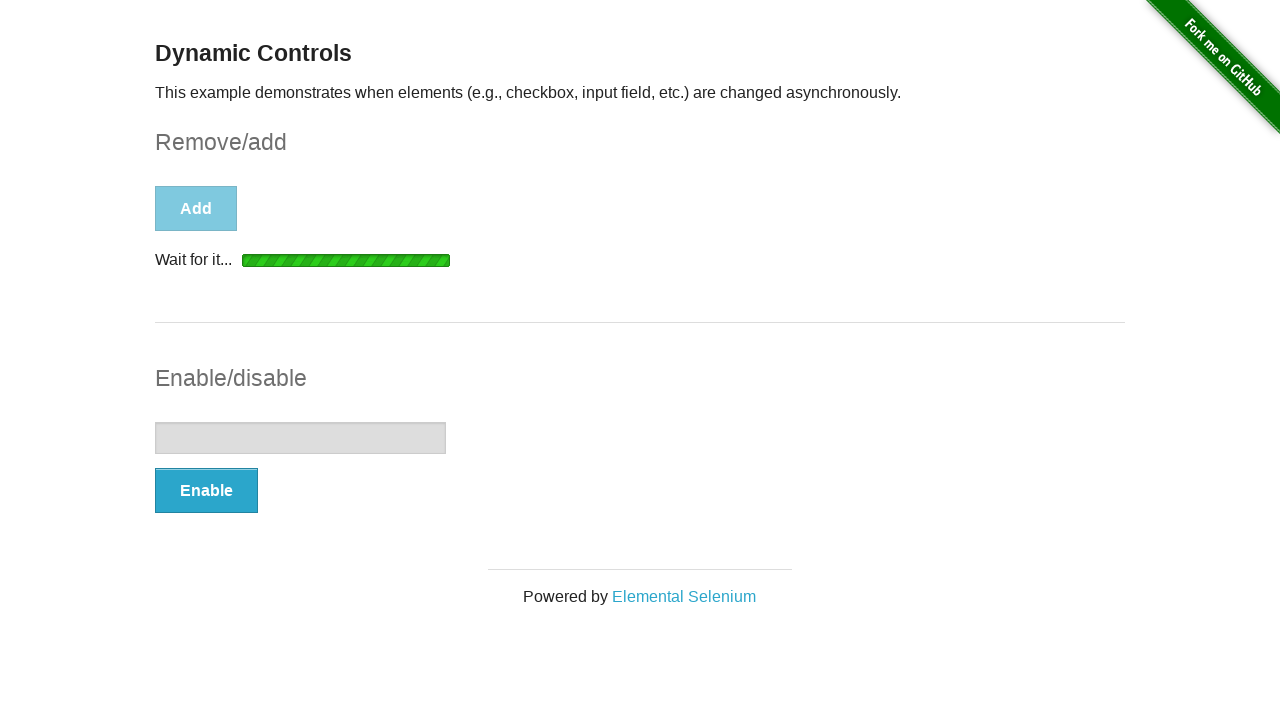

Checkbox reappeared - 'It's back!' message appeared
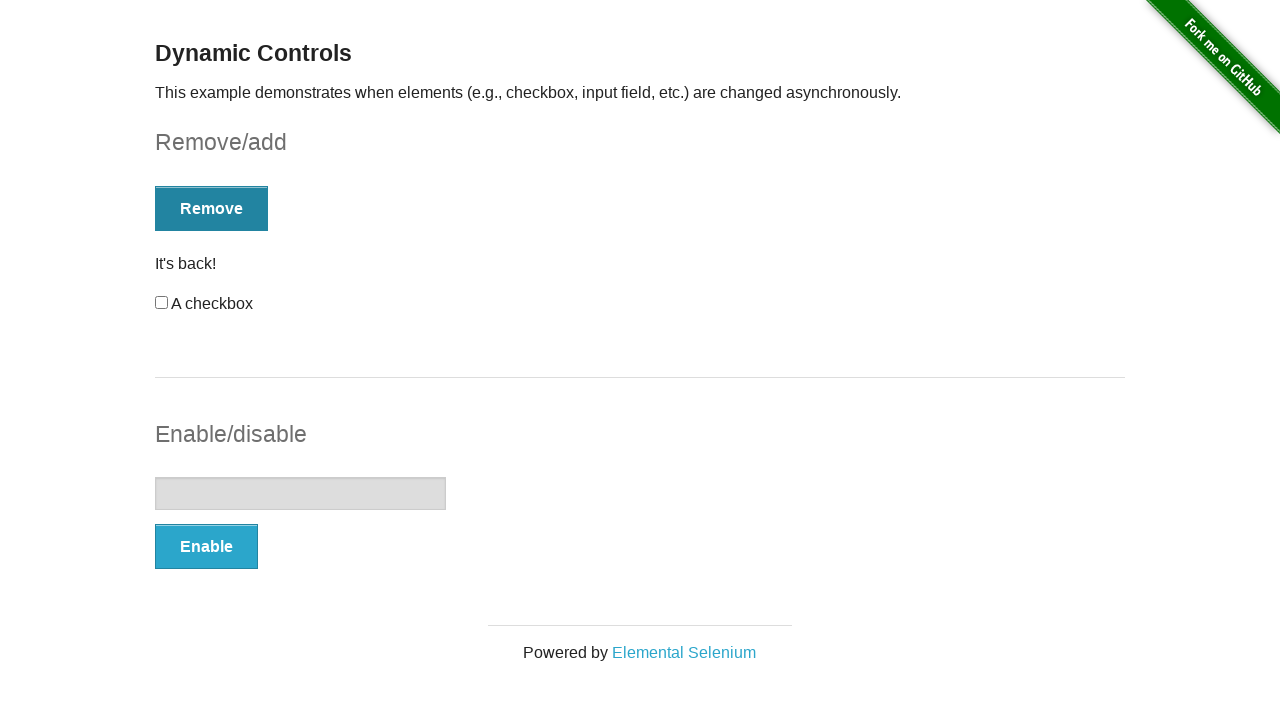

Clicked Enable button for text input at (206, 546) on button:has-text('Enable')
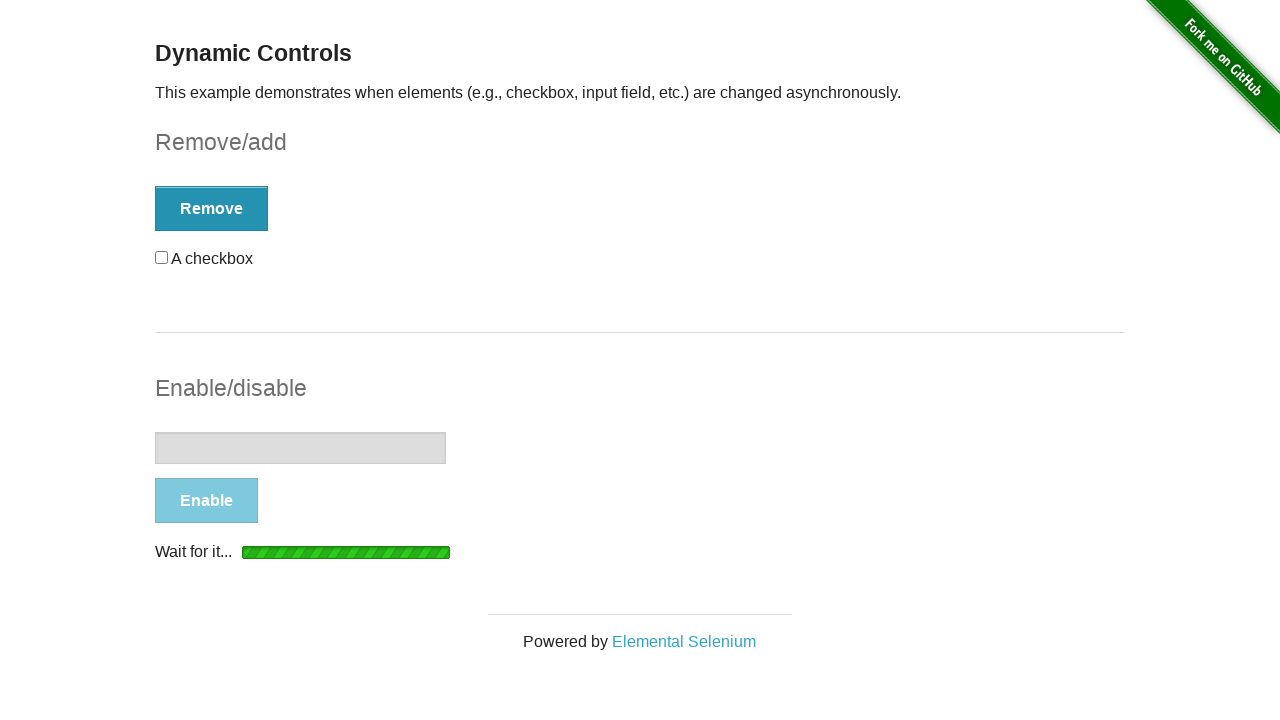

Text input enabled - 'It's enabled!' message appeared
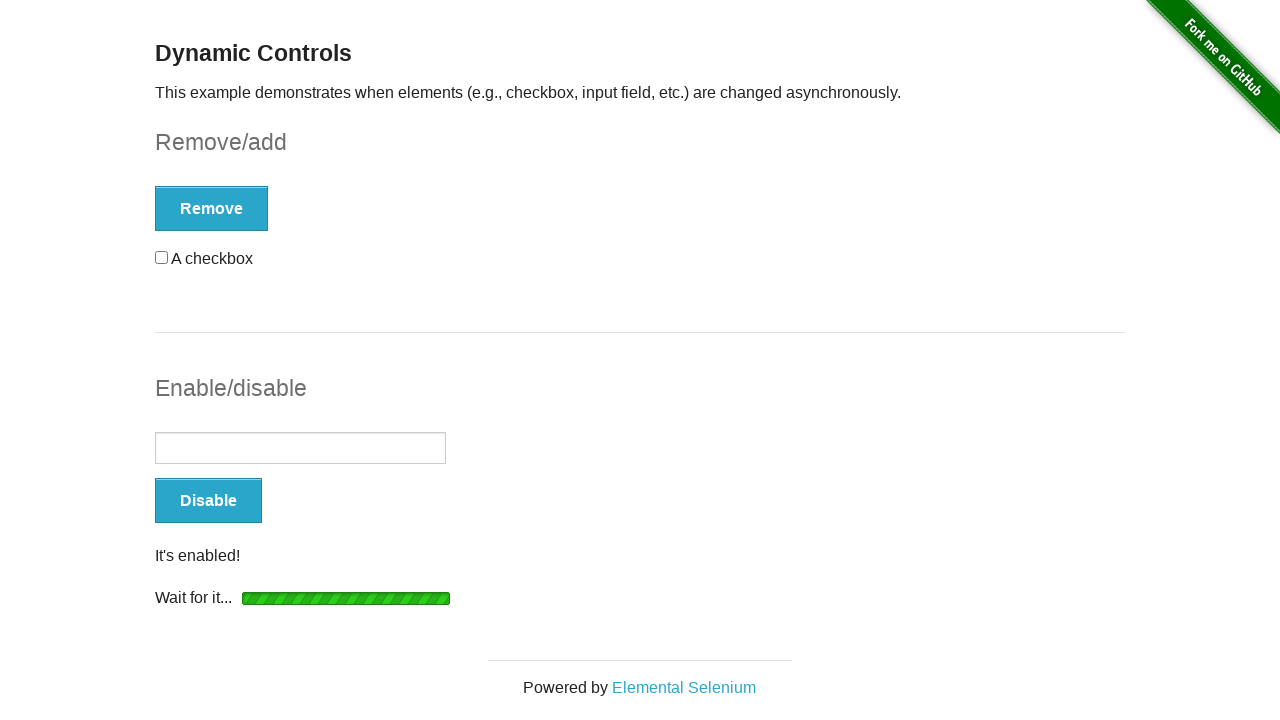

Clicked Disable button for text input at (208, 501) on button:has-text('Disable')
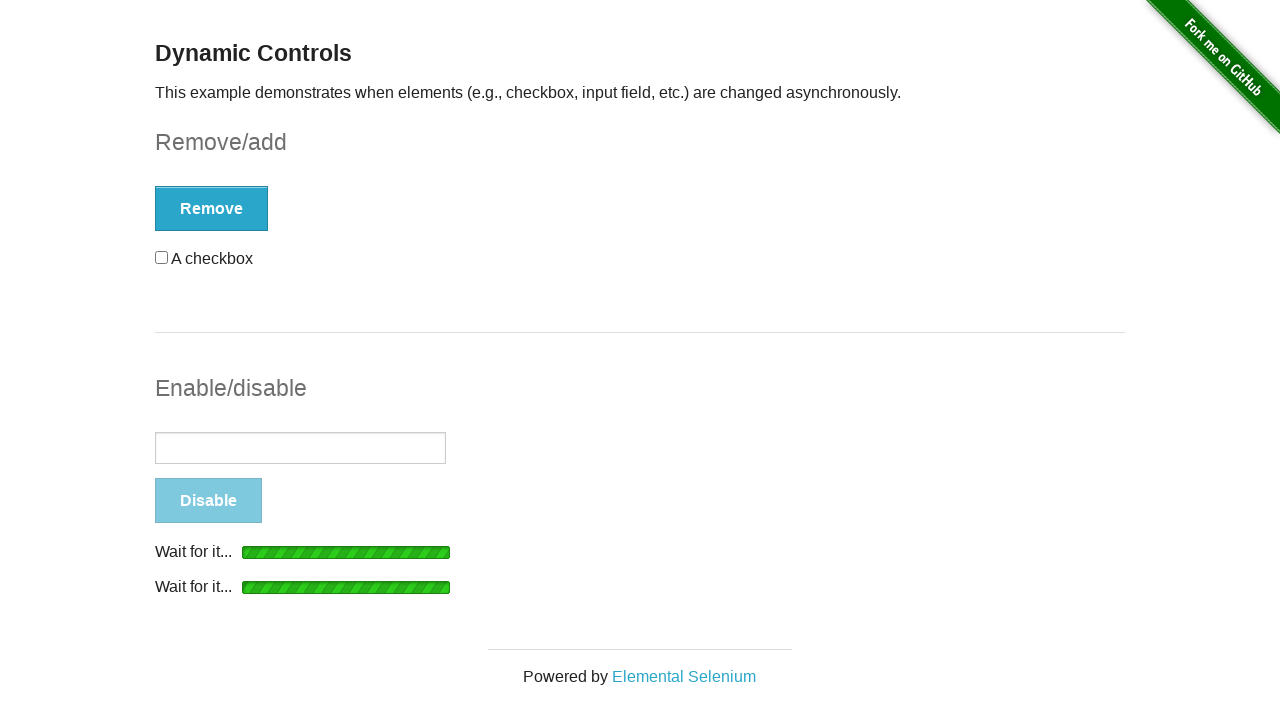

Text input disabled - 'It's disabled!' message appeared
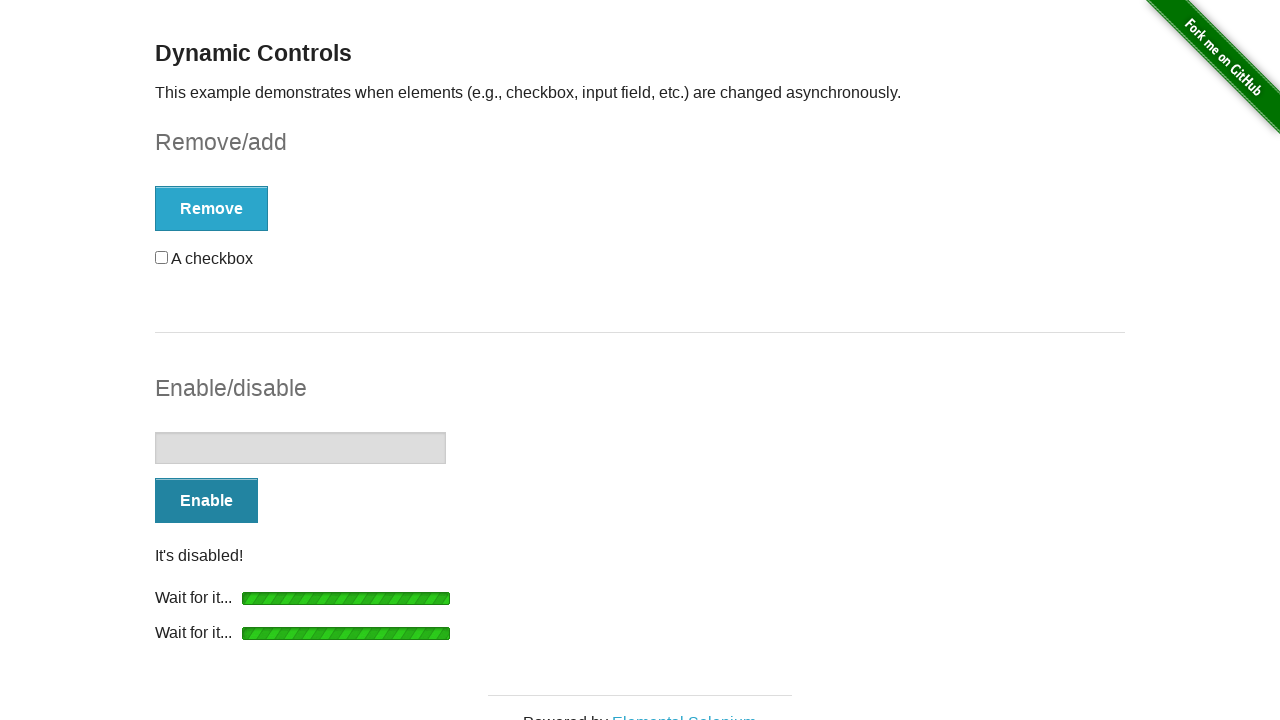

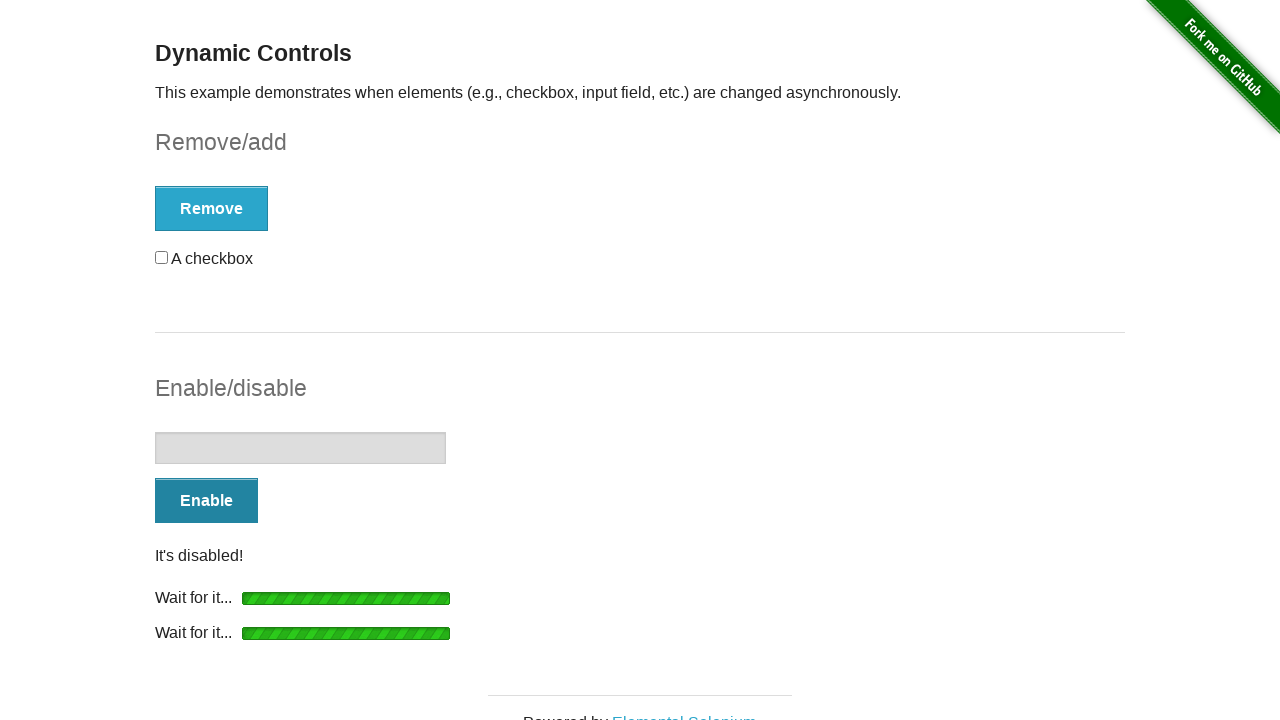